Tests API PATCH request using Playwright's request context to partially update user data

Starting URL: https://reqres.in/api/users/2

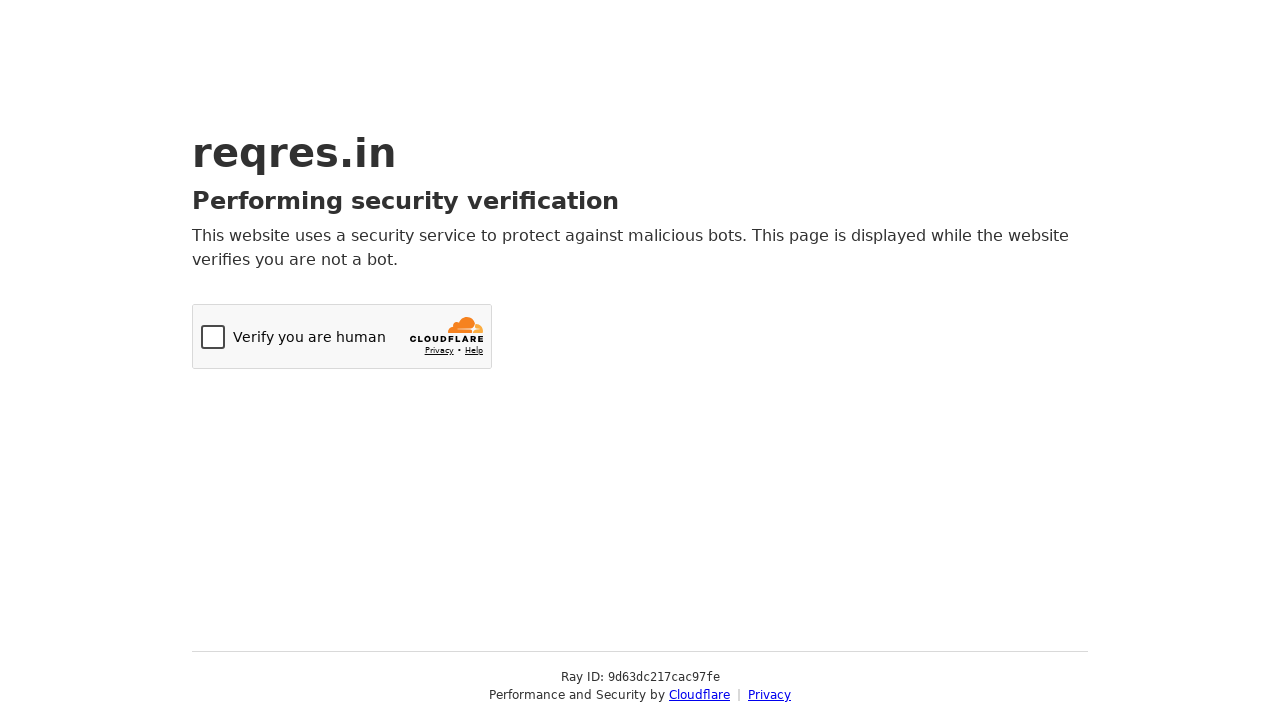

Navigated to https://reqres.in/
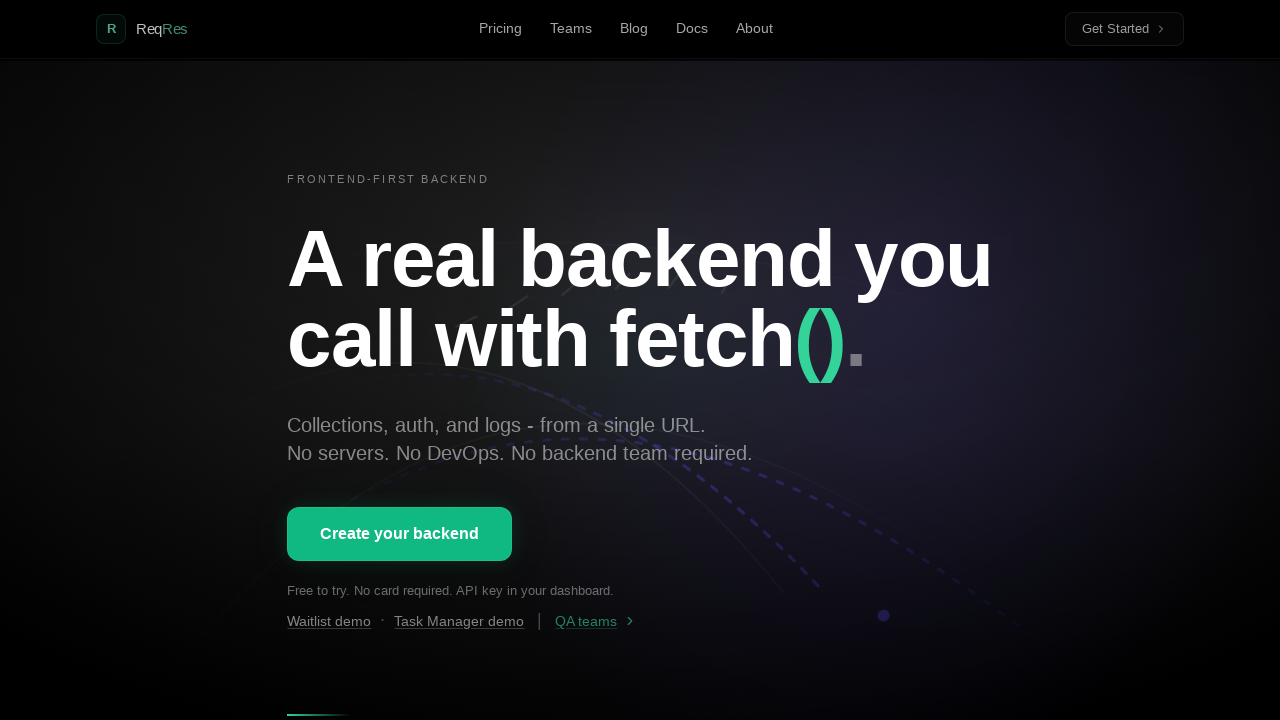

Waited for page to reach domcontentloaded state
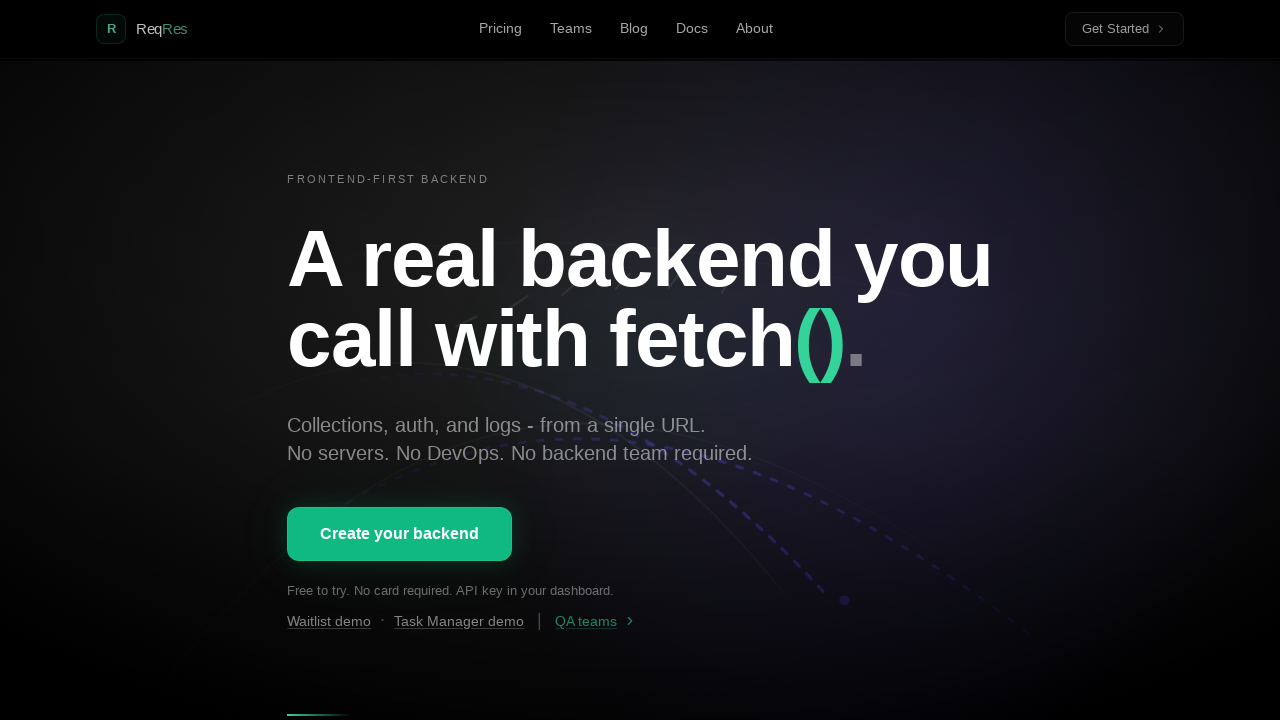

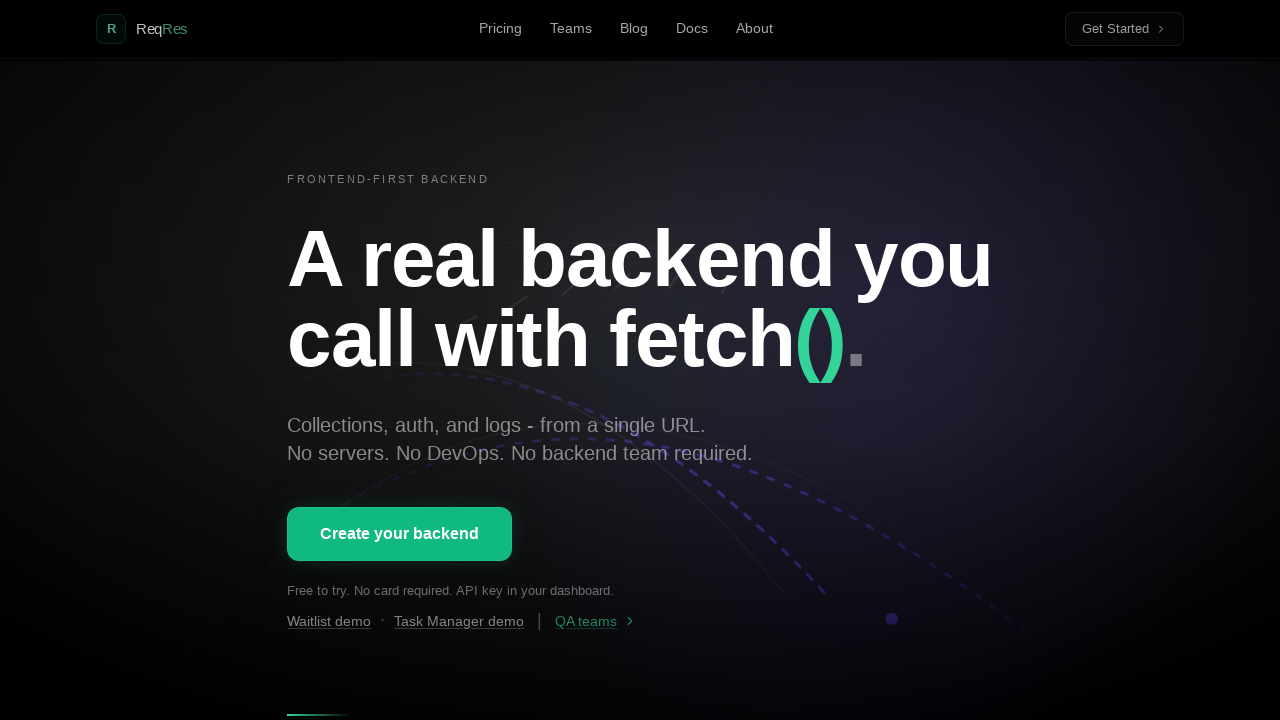